Tests the Links page by navigating to it and clicking on the Home link and Created API link

Starting URL: https://demoqa.com/

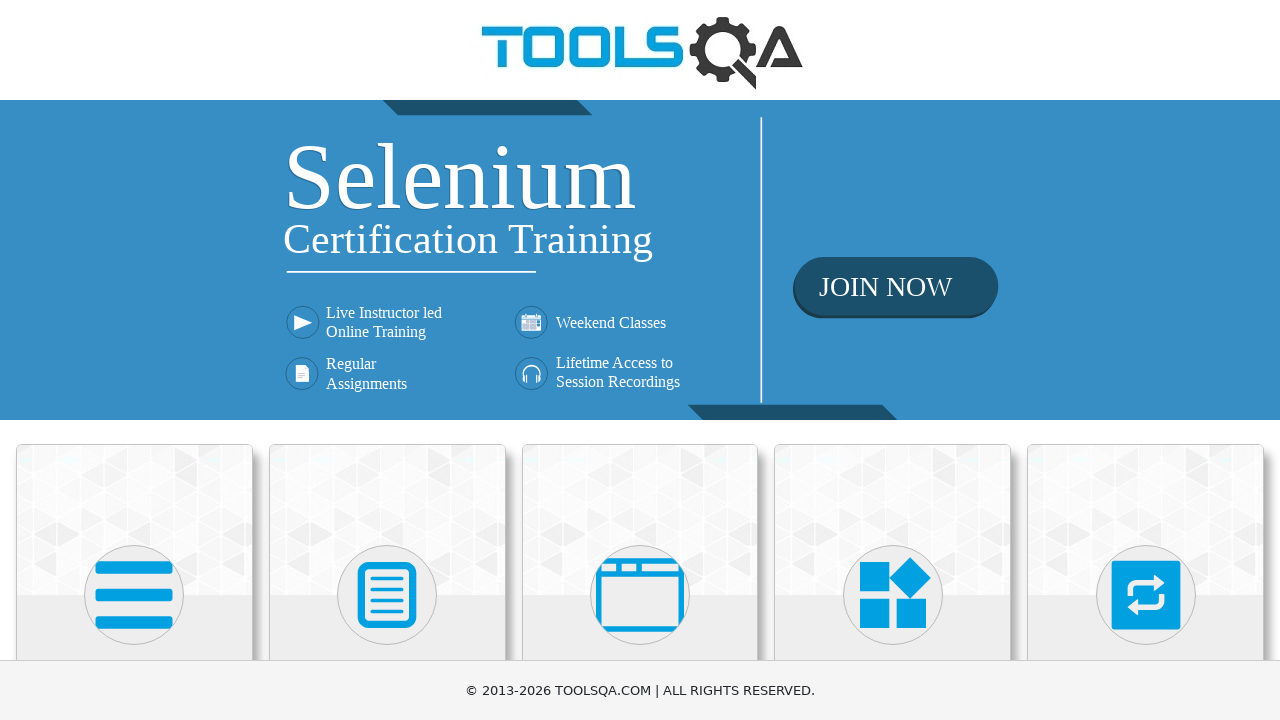

Clicked on Elements section at (134, 360) on text=Elements
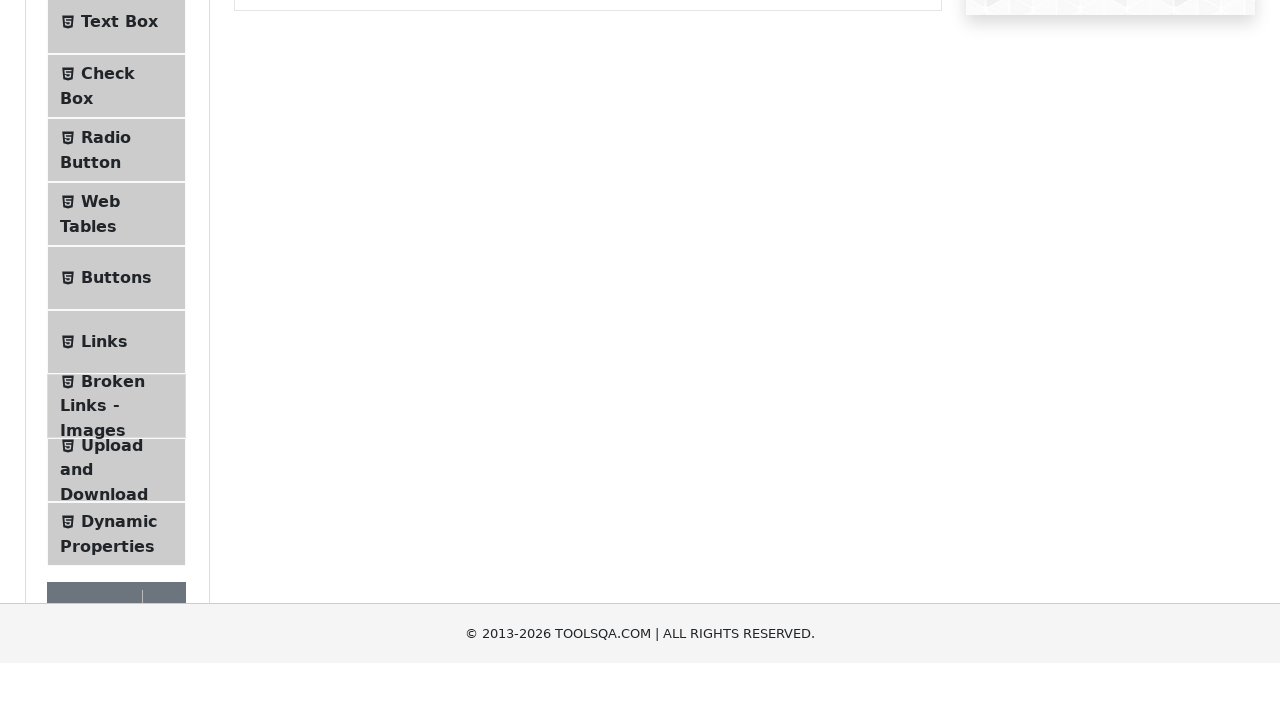

Clicked on Links menu item at (104, 581) on text=Links
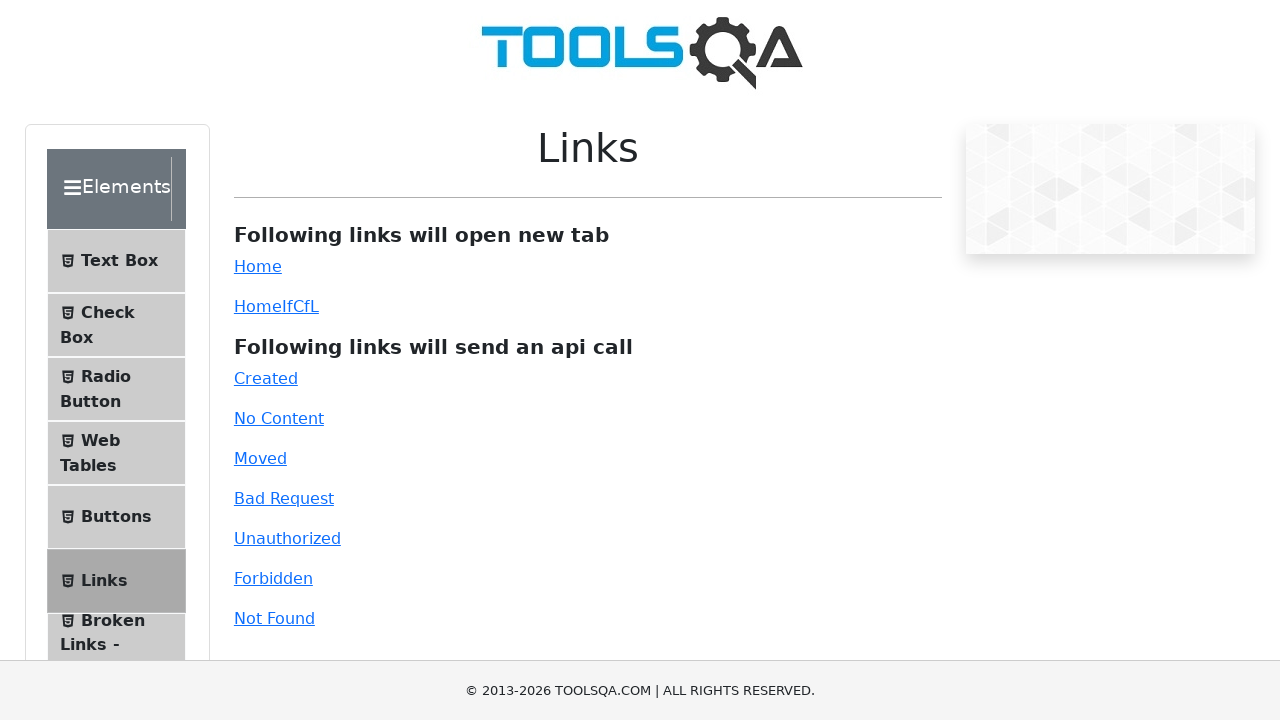

Links section loaded - Home link is available
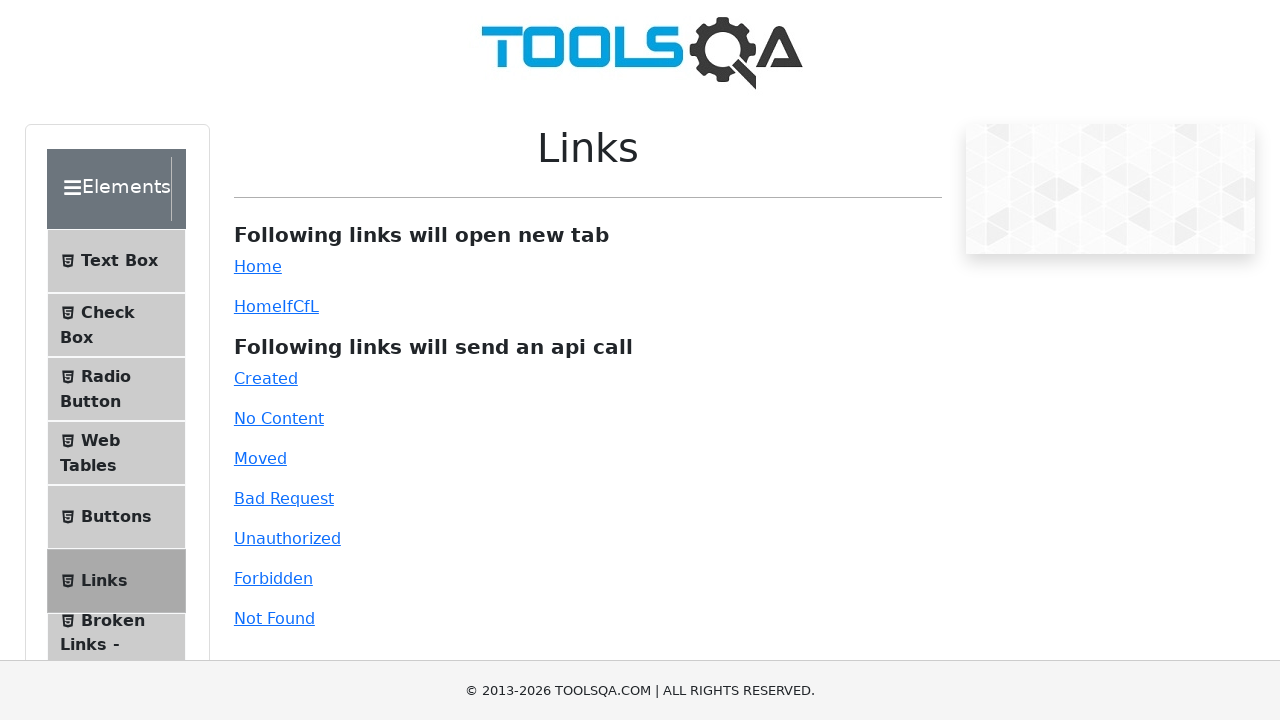

Verified Home link is present
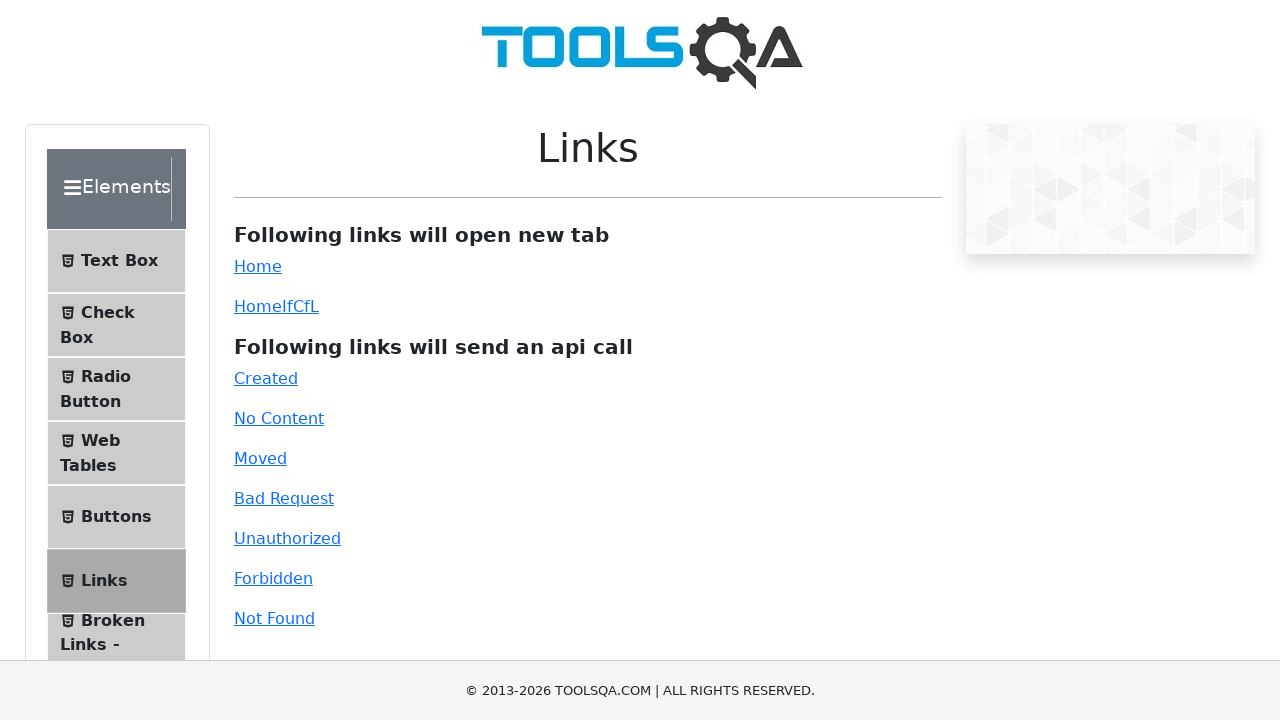

Clicked on Created API link at (266, 378) on #created
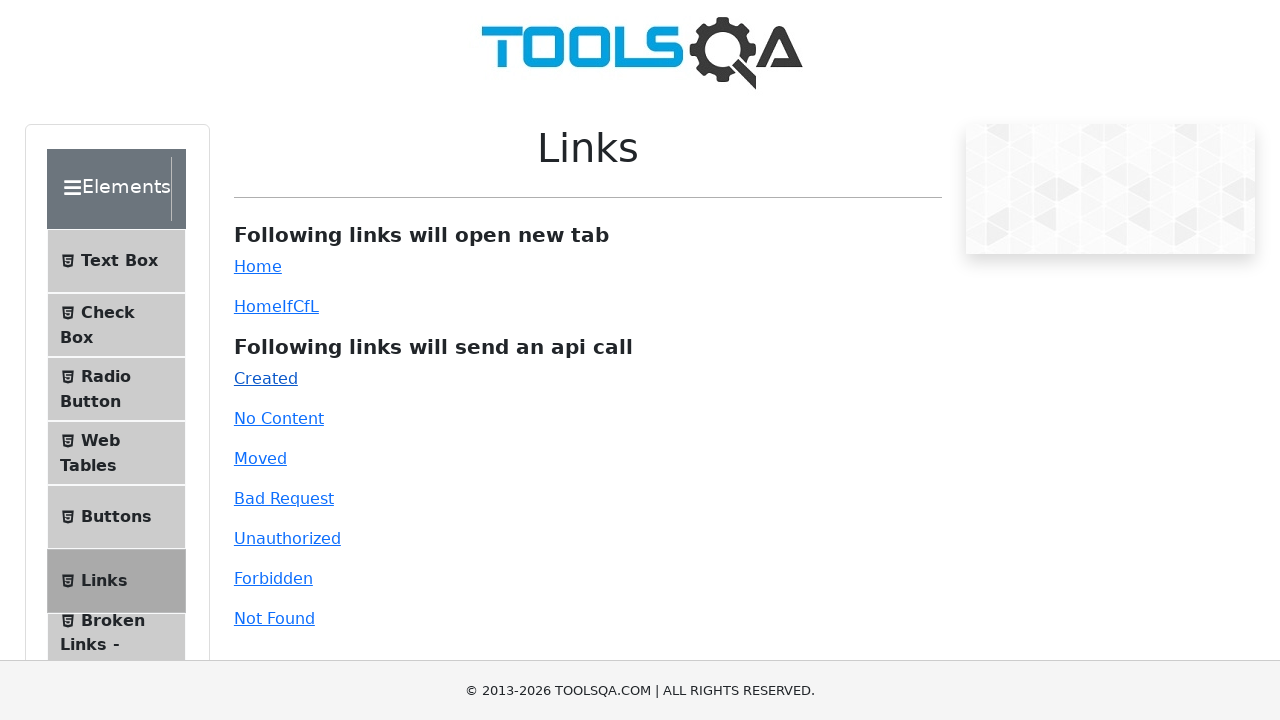

API response message appeared after clicking Created API link
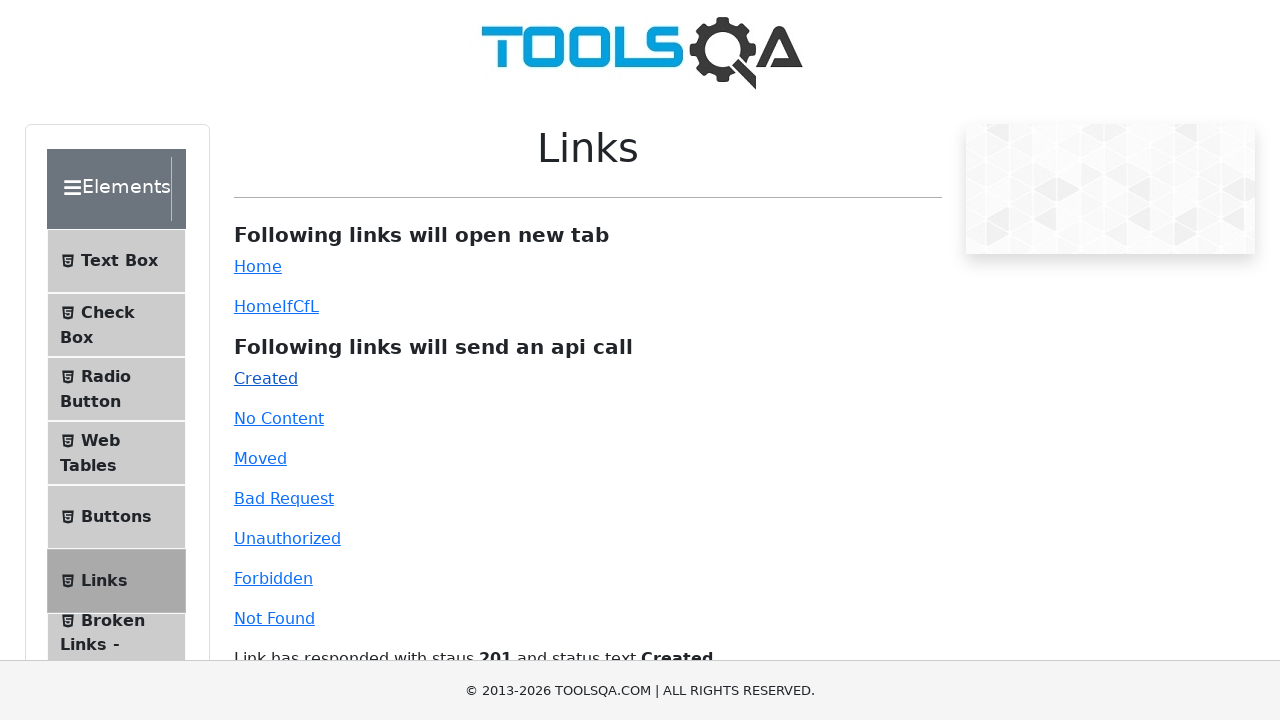

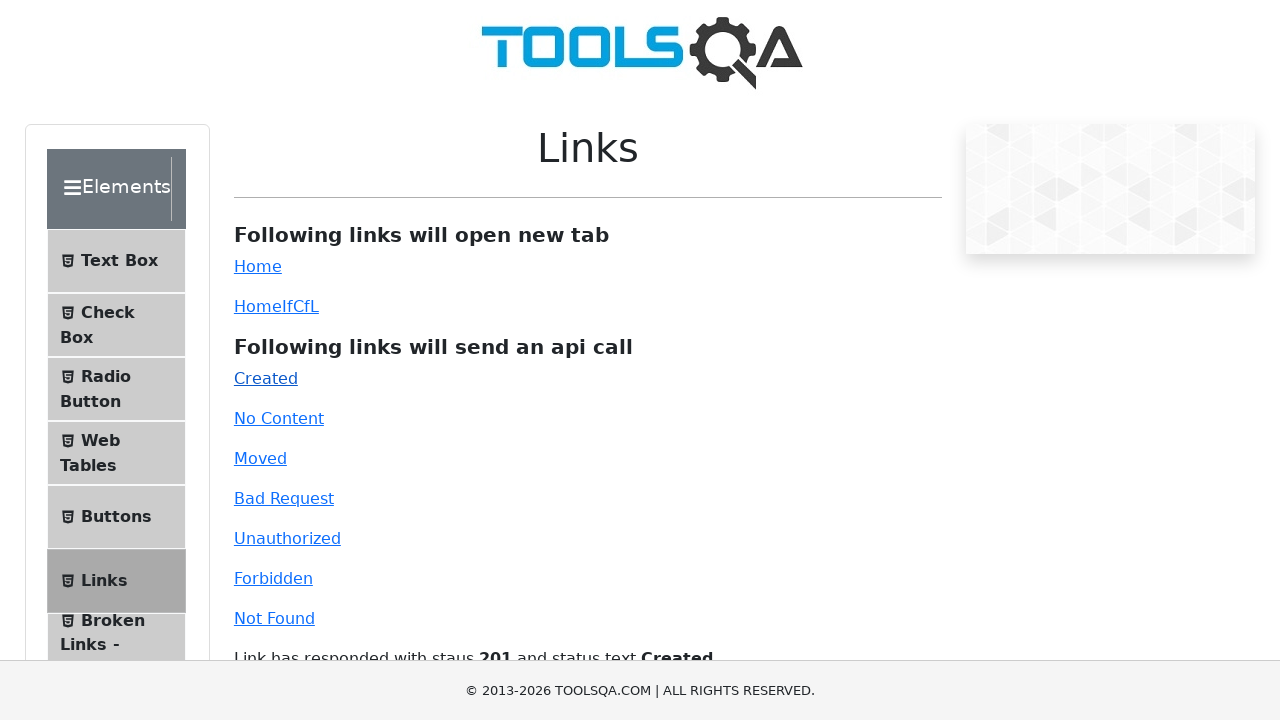